Tests multi-select dropdown functionality by selecting multiple options from a dropdown element using different selection methods (by index and by value).

Starting URL: https://www.hyrtutorials.com/p/html-dropdown-elements-practice.html

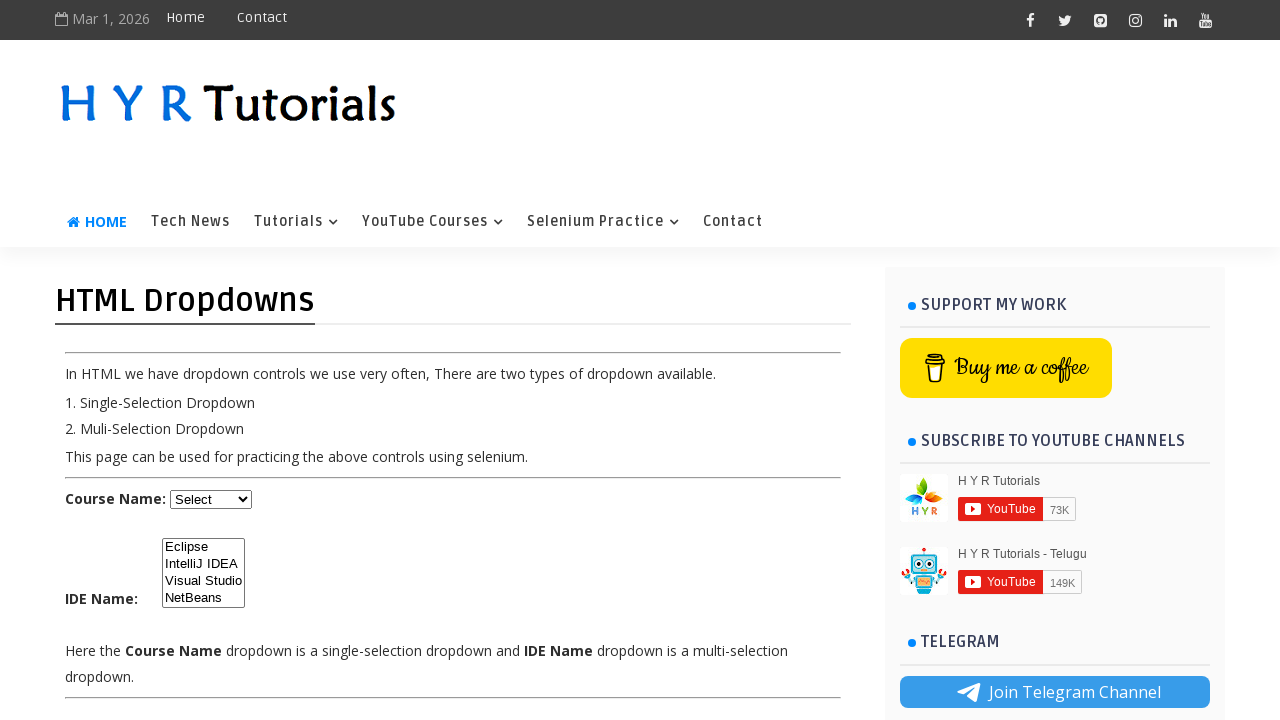

Located multi-select dropdown element with id 'ide'
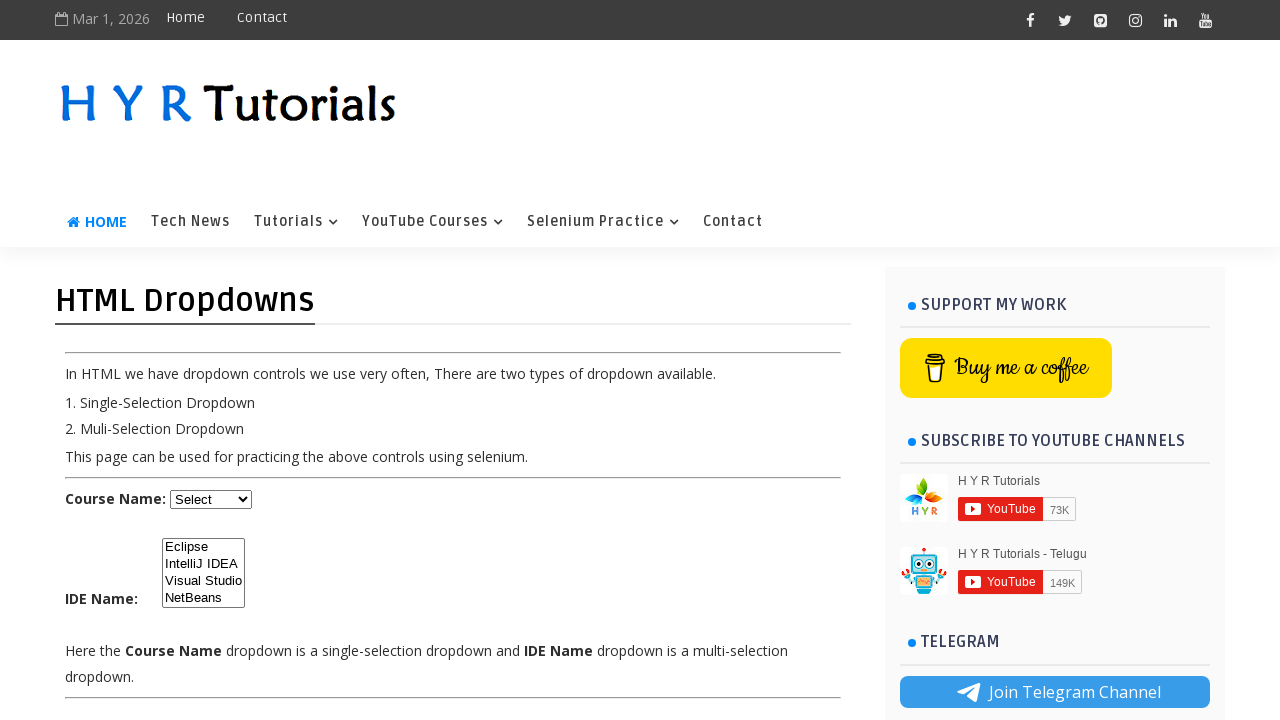

Dropdown became visible
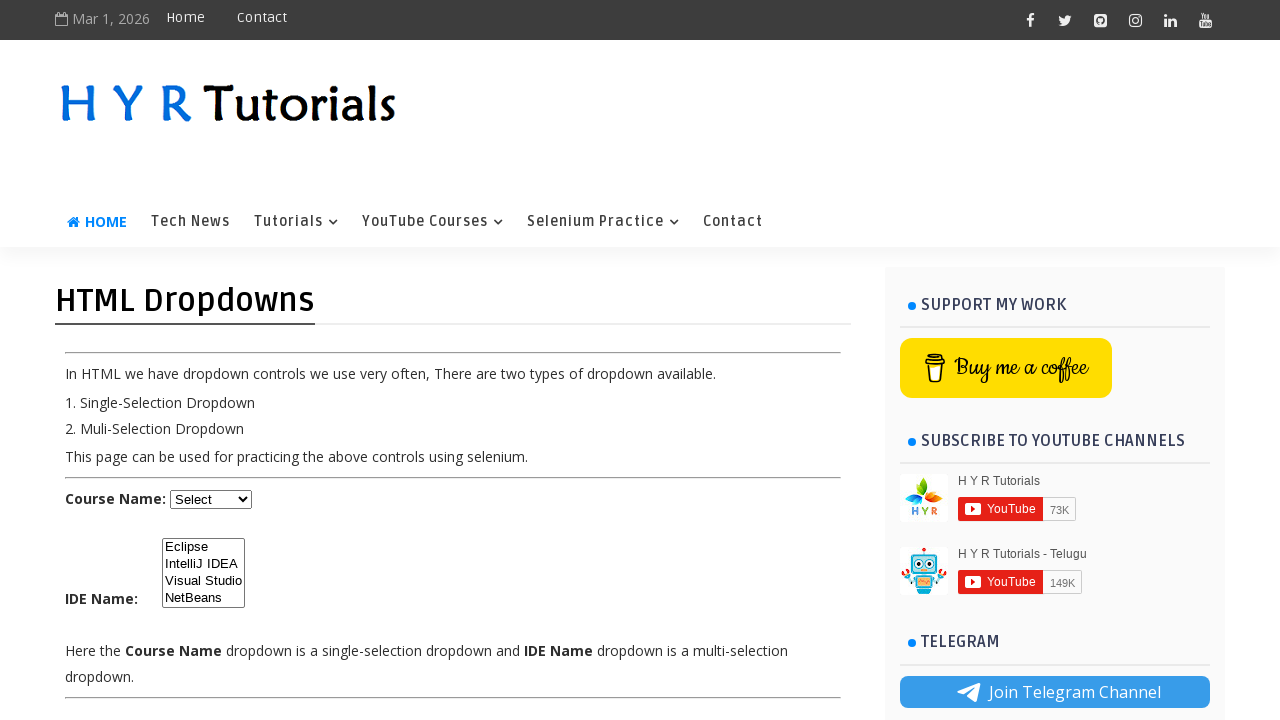

Selected dropdown option by index 1 (second option) on select#ide
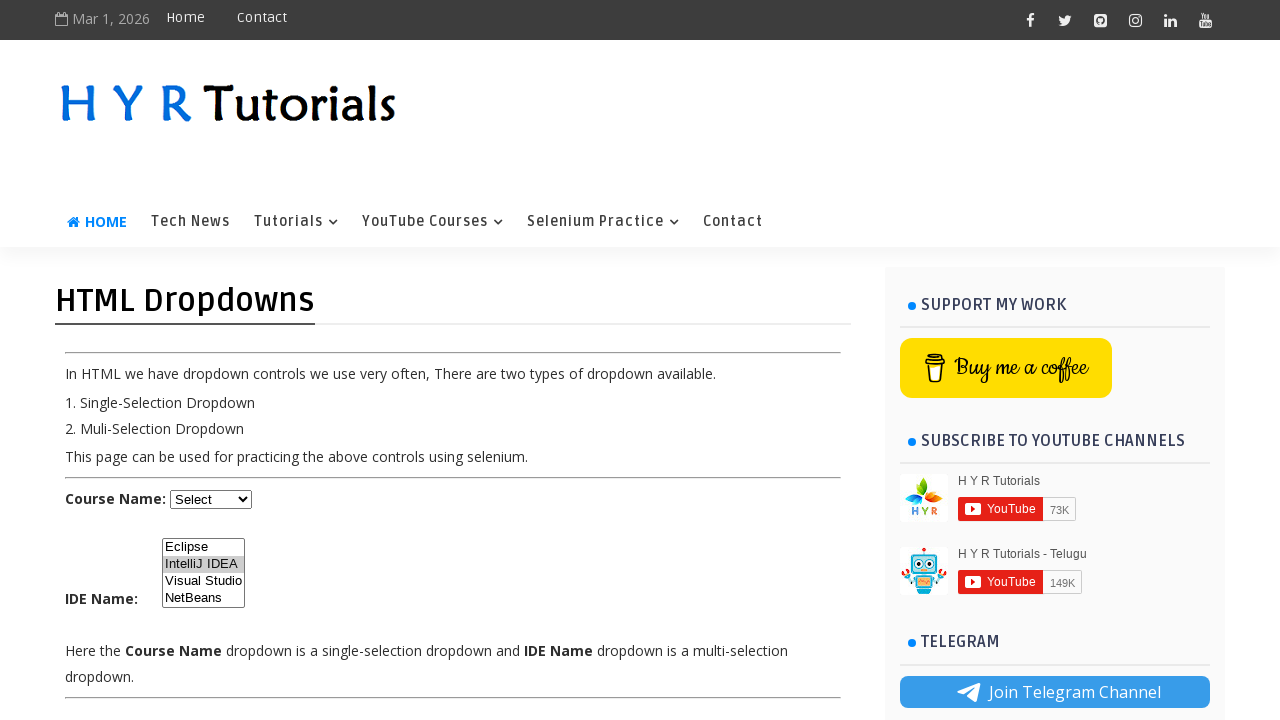

Selected dropdown option with value 'vs' on select#ide
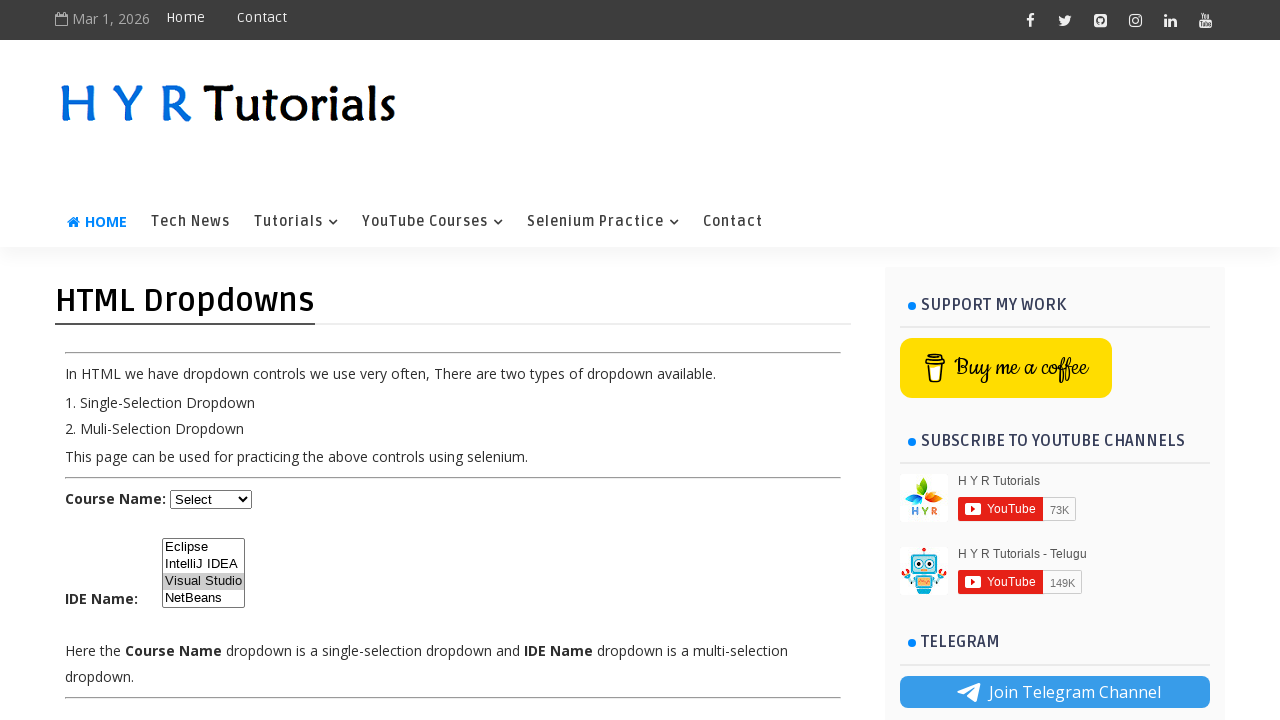

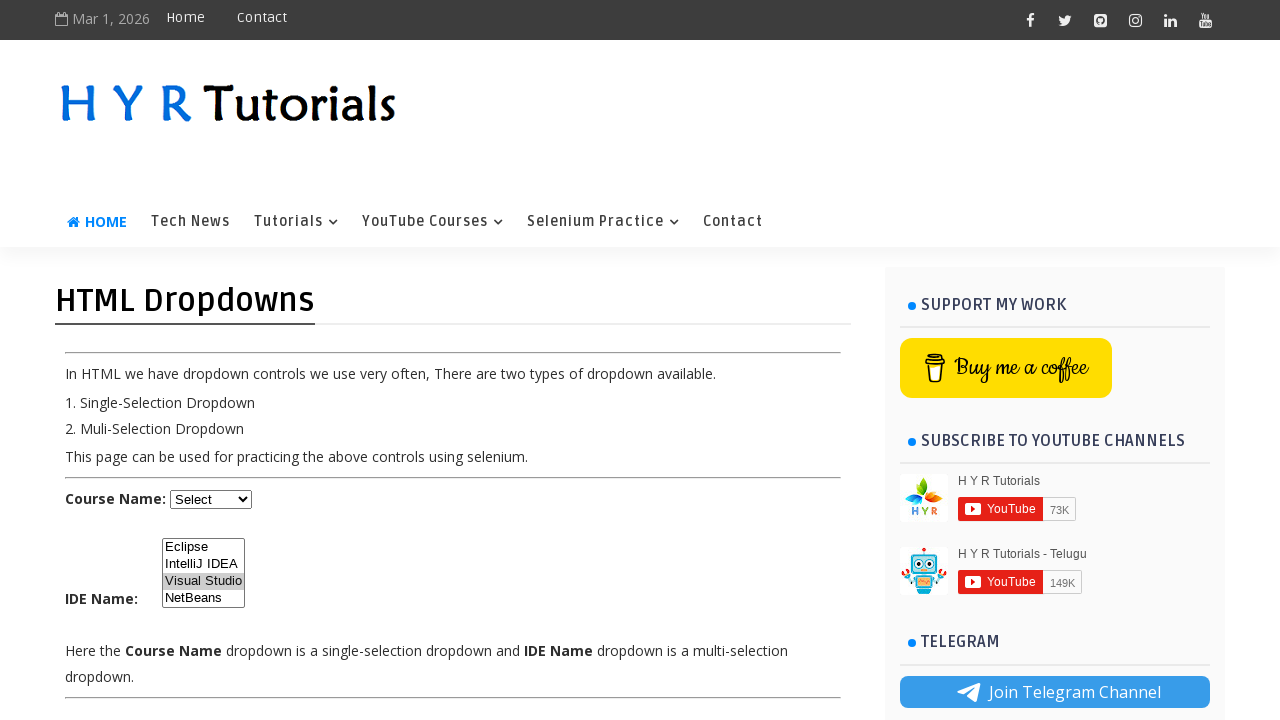